Tests right-click context menu interactions by right-clicking an image, hovering through nested menu items, and clicking on a final menu option

Starting URL: http://deluxe-menu.com/popup-mode-sample.html

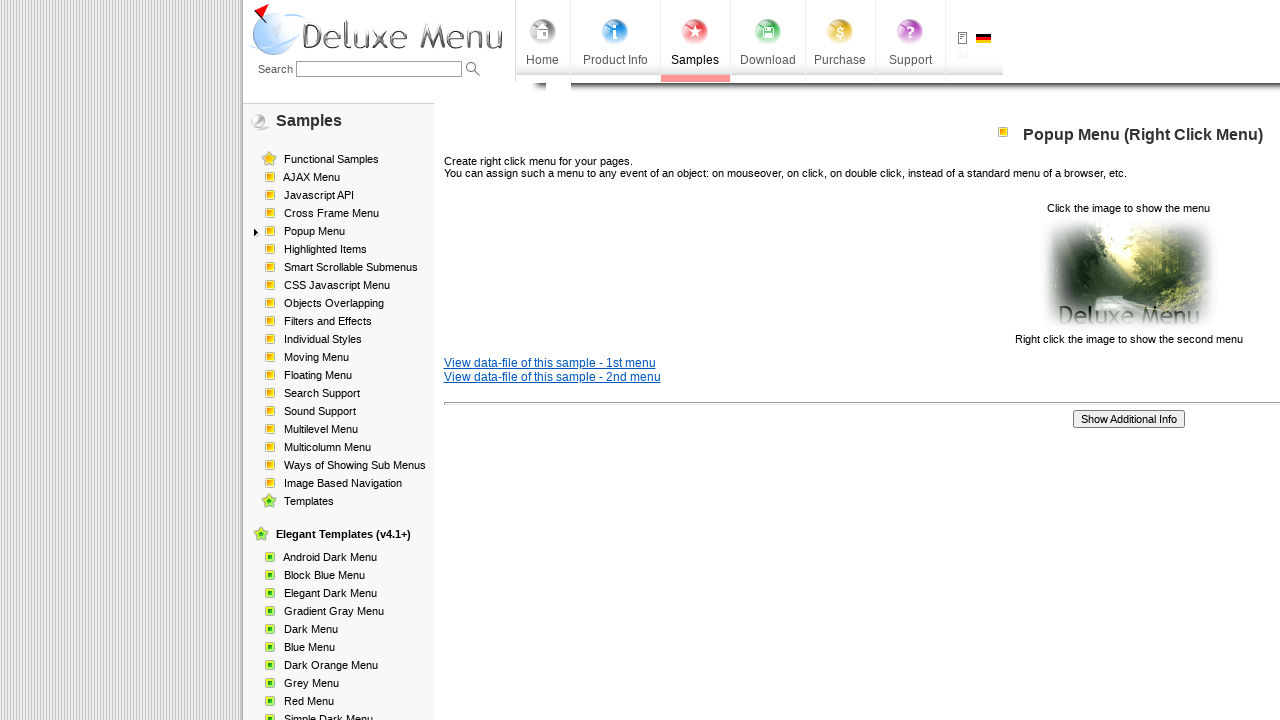

Located the image element that triggers the context menu
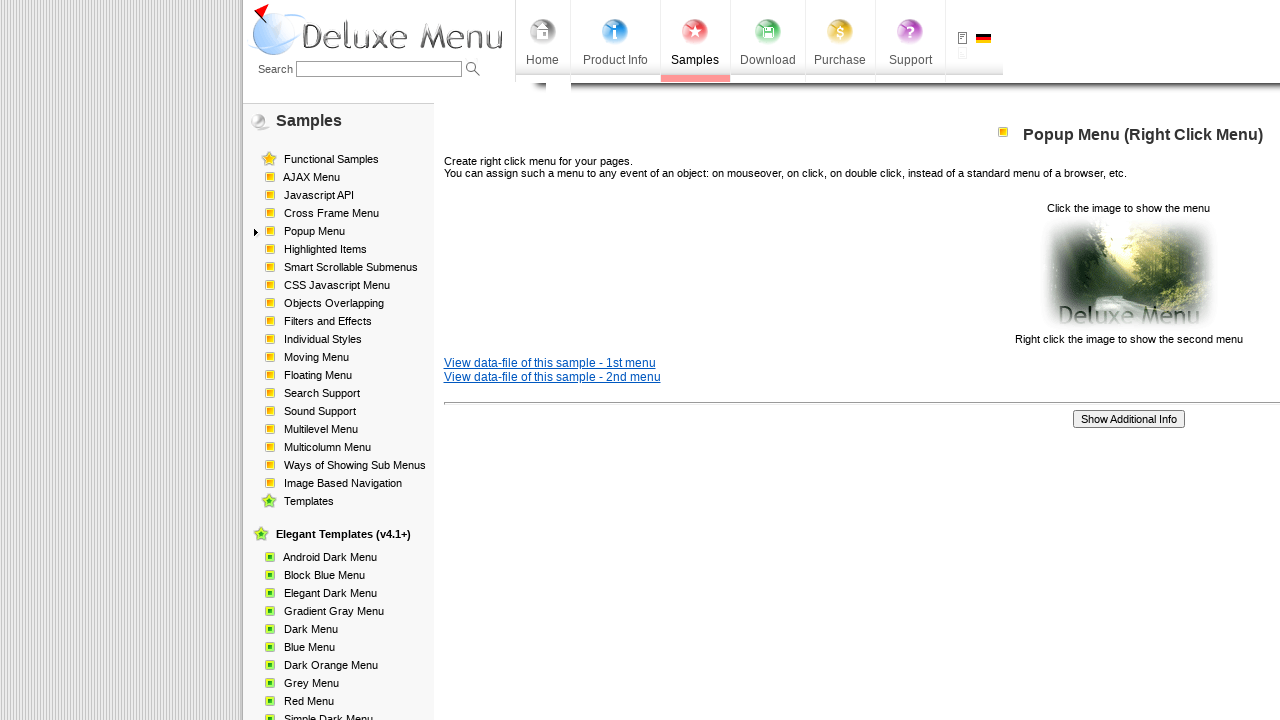

Right-clicked on the image to open context menu at (1128, 274) on xpath=//p[contains(text(),'Click the image to show the menu')]/img
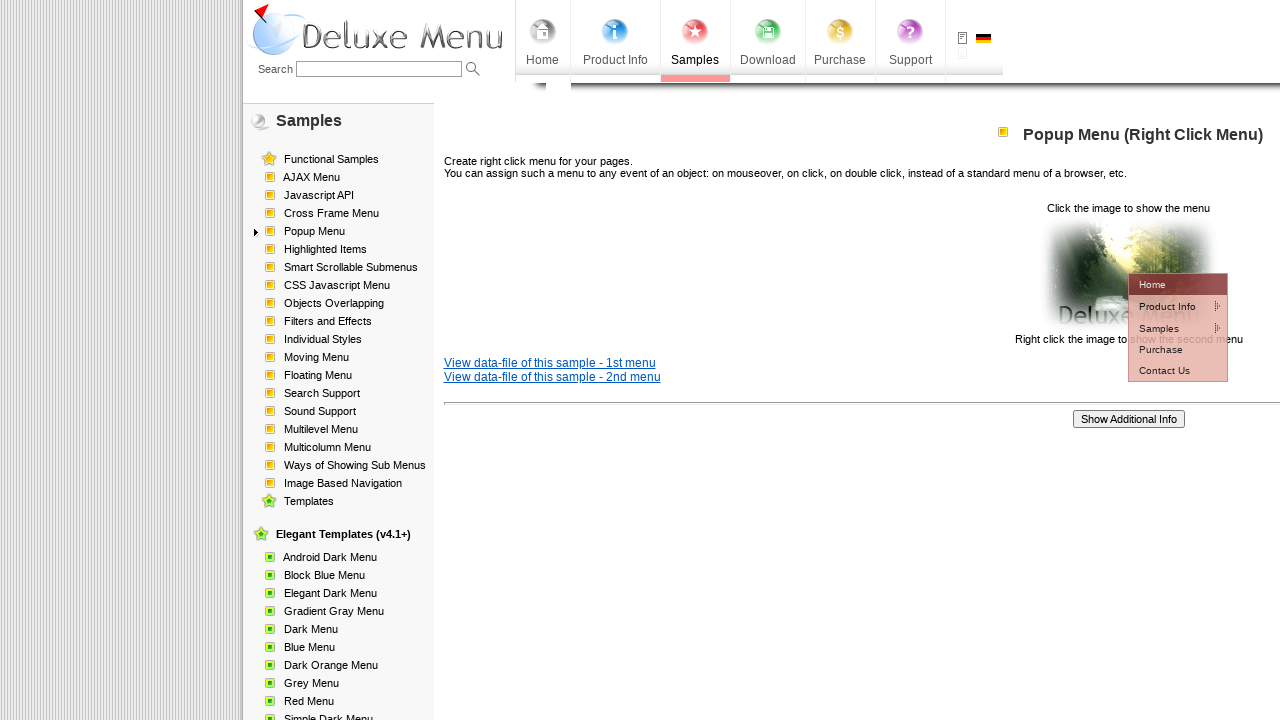

Hovered over 'Product Info' menu item at (1165, 306) on #dm2m1i1tdT
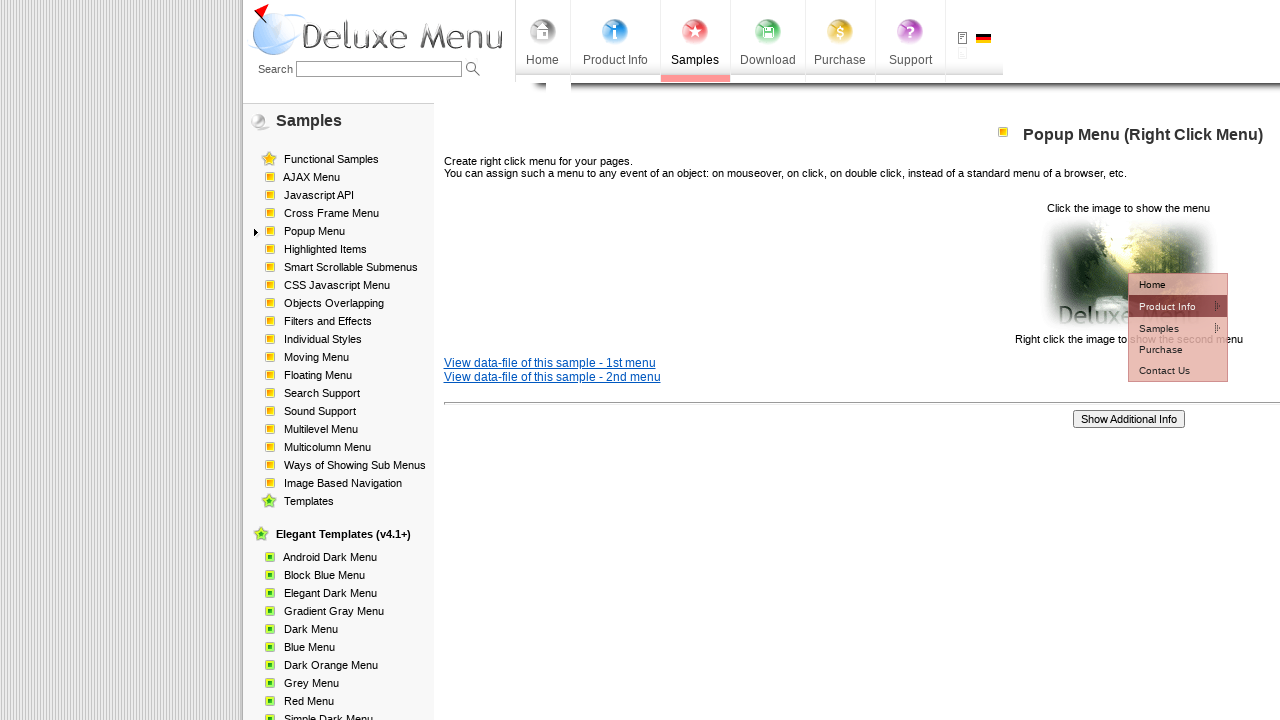

Hovered over 'Installation' submenu item at (1052, 327) on #dm2m2i1tdT
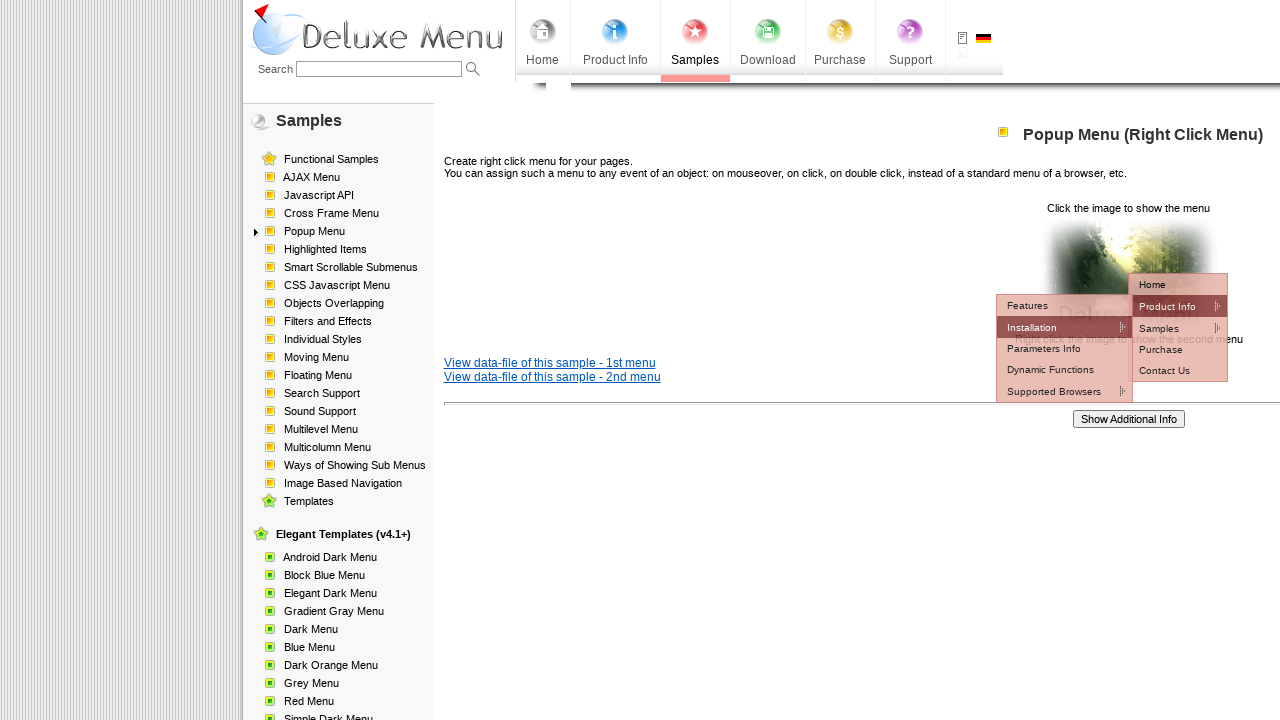

Clicked on the final menu option at (1178, 326) on #dm2m3i0tdT
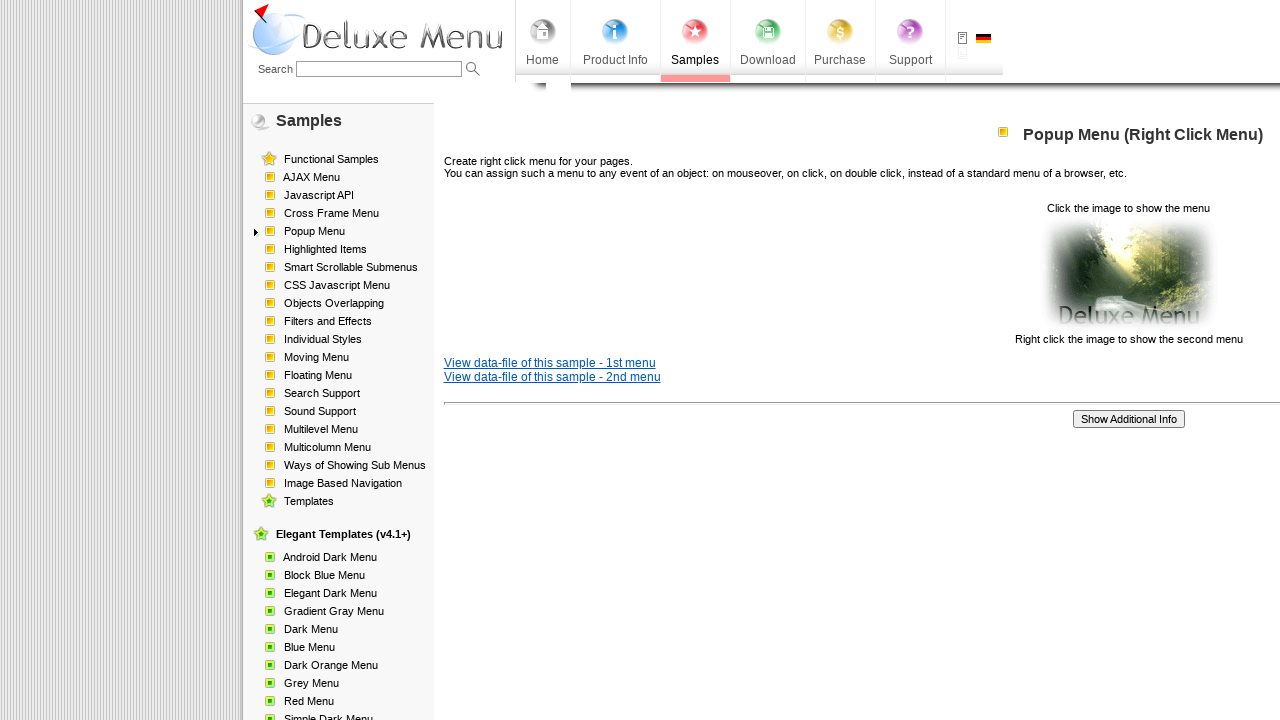

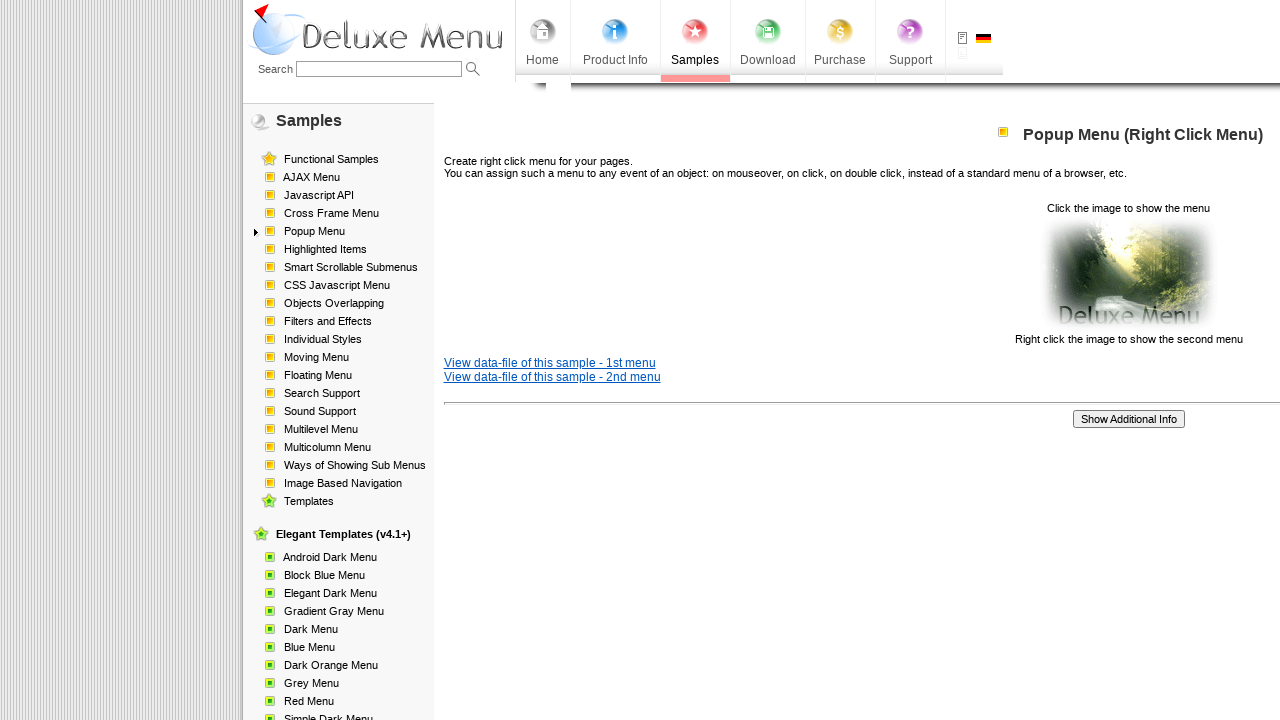